Tests clicking on a link by its full text on the Callicoder website

Starting URL: https://www.callicoder.com/

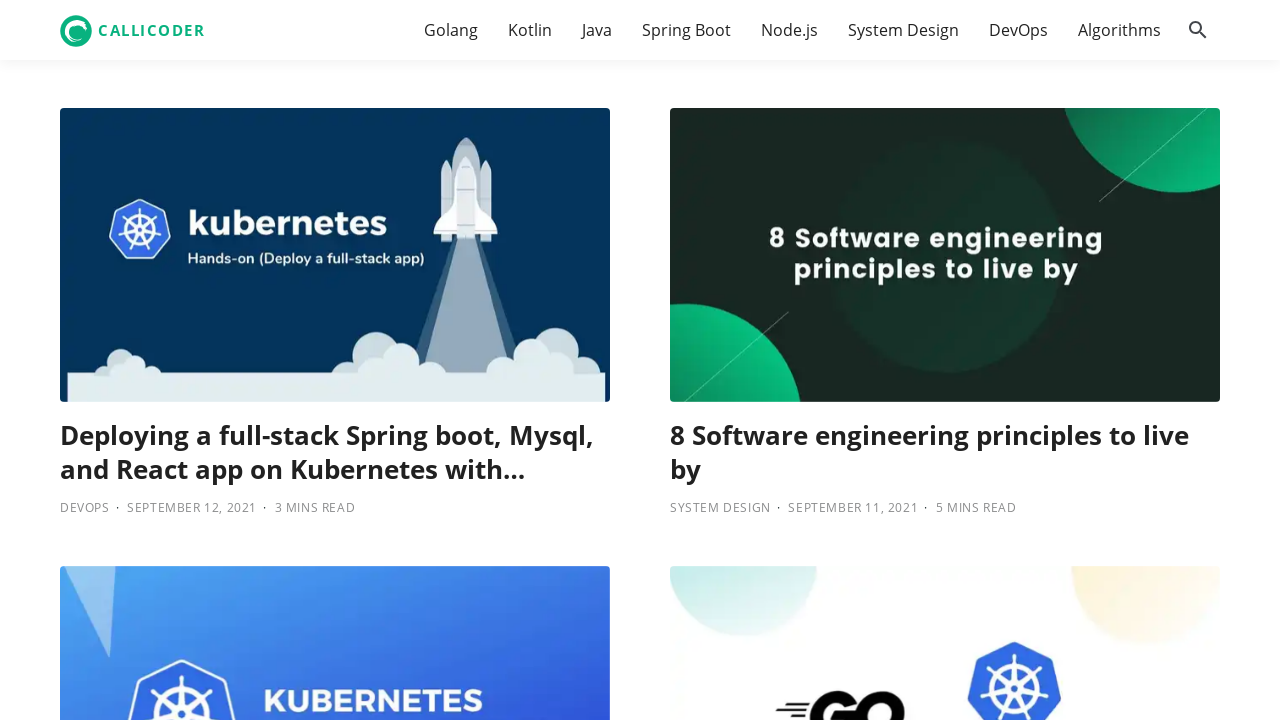

Clicked on Node.js link by full text at (790, 30) on text=Node.js
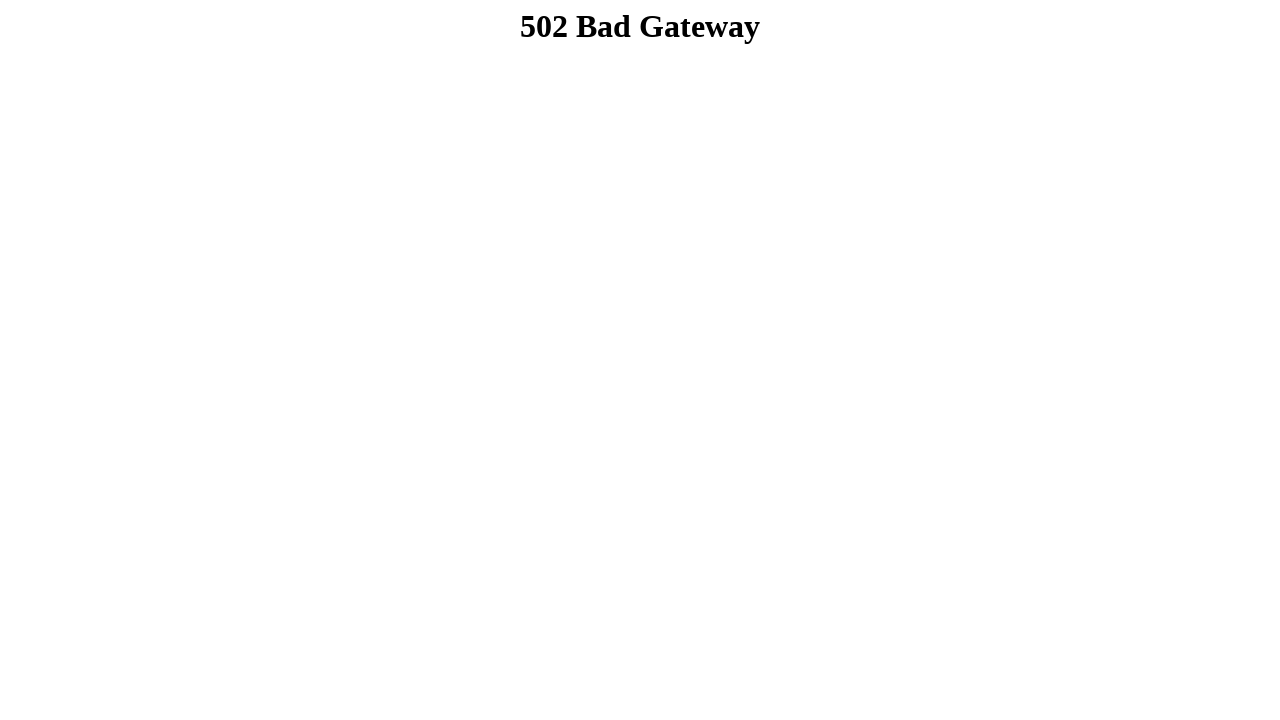

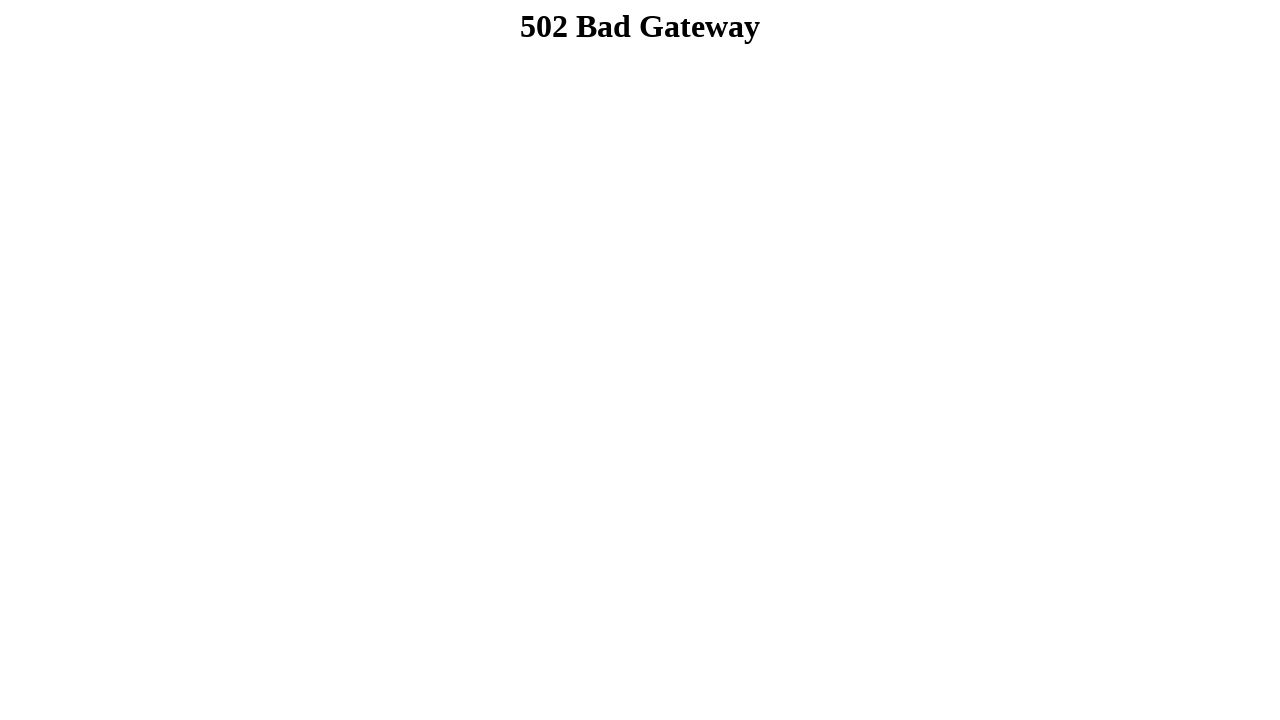